Extracts and verifies product names from a table by reading all values from the second column

Starting URL: https://www.w3schools.com/sql/sql_count_avg_sum.asp

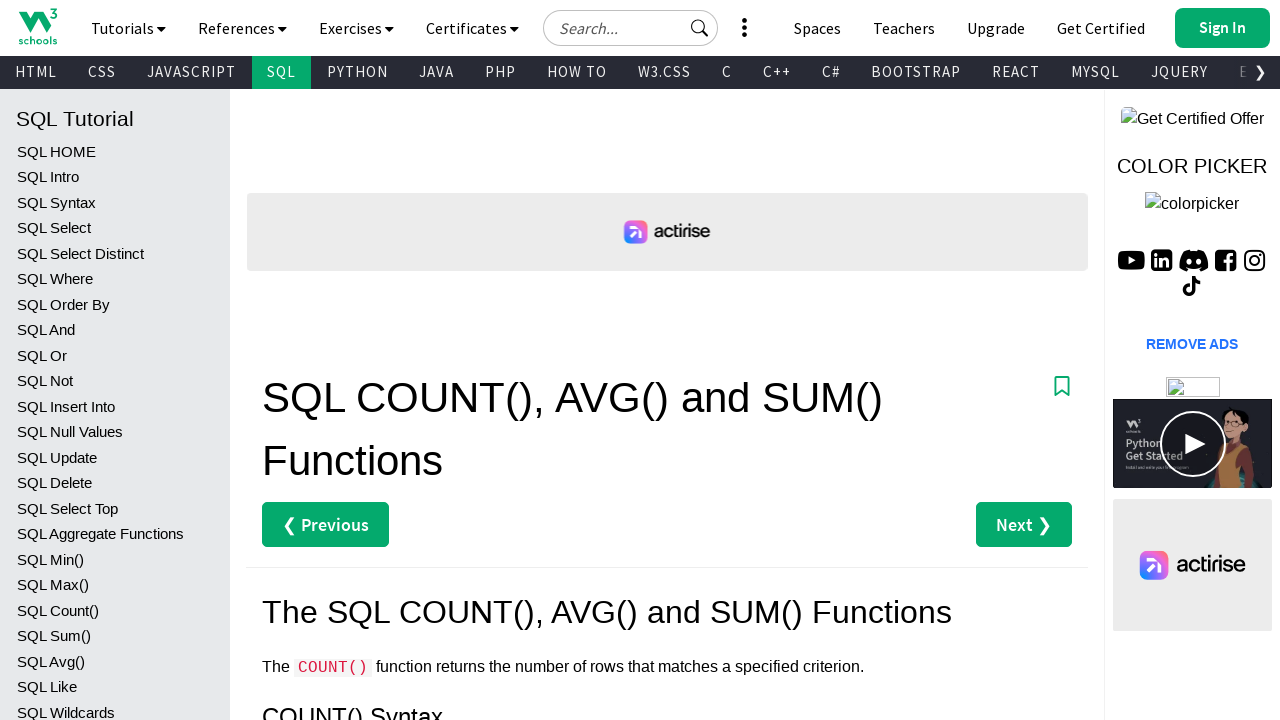

Navigated to W3Schools SQL COUNT, AVG, SUM page
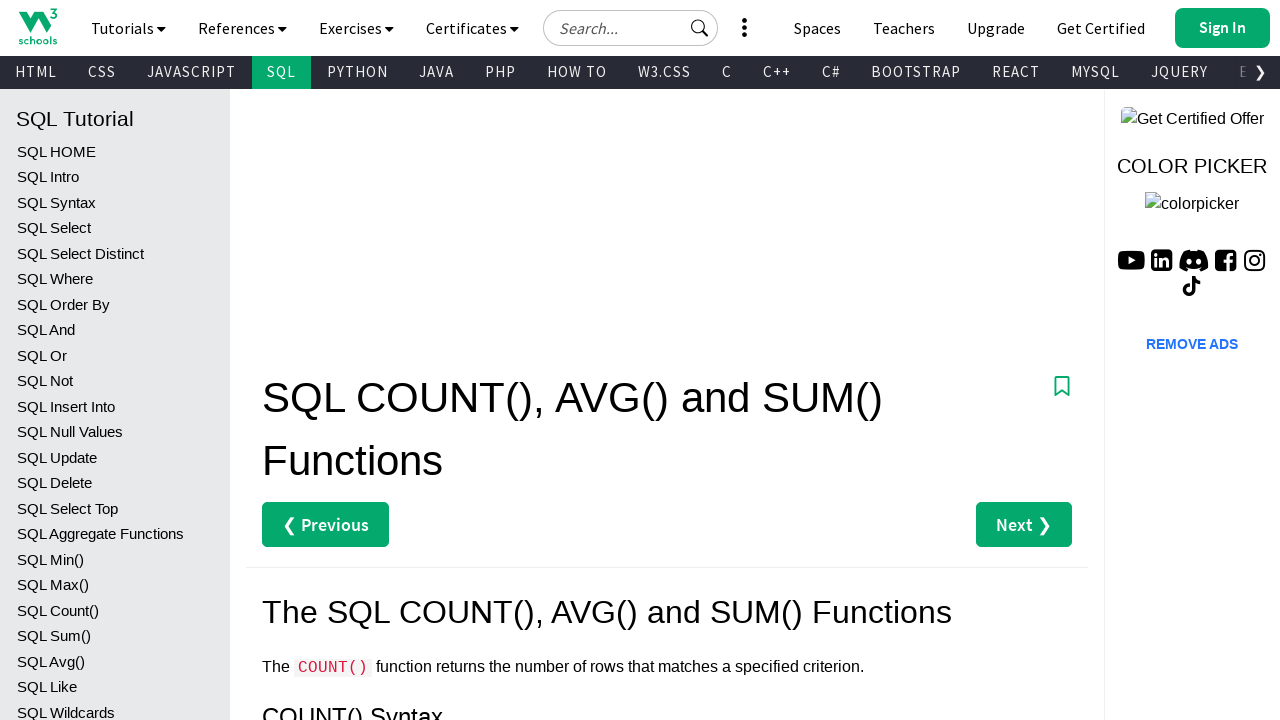

Located all product name cells in the second column of the table
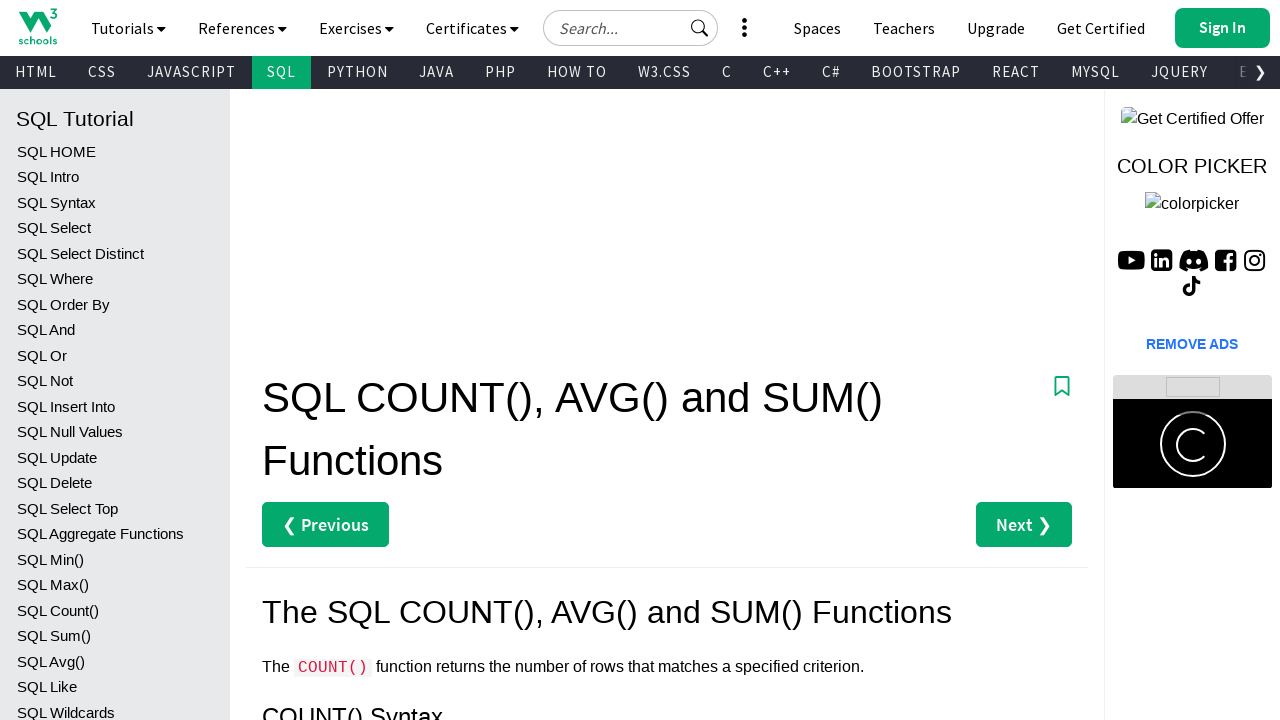

Extracted 5 product names from table cells
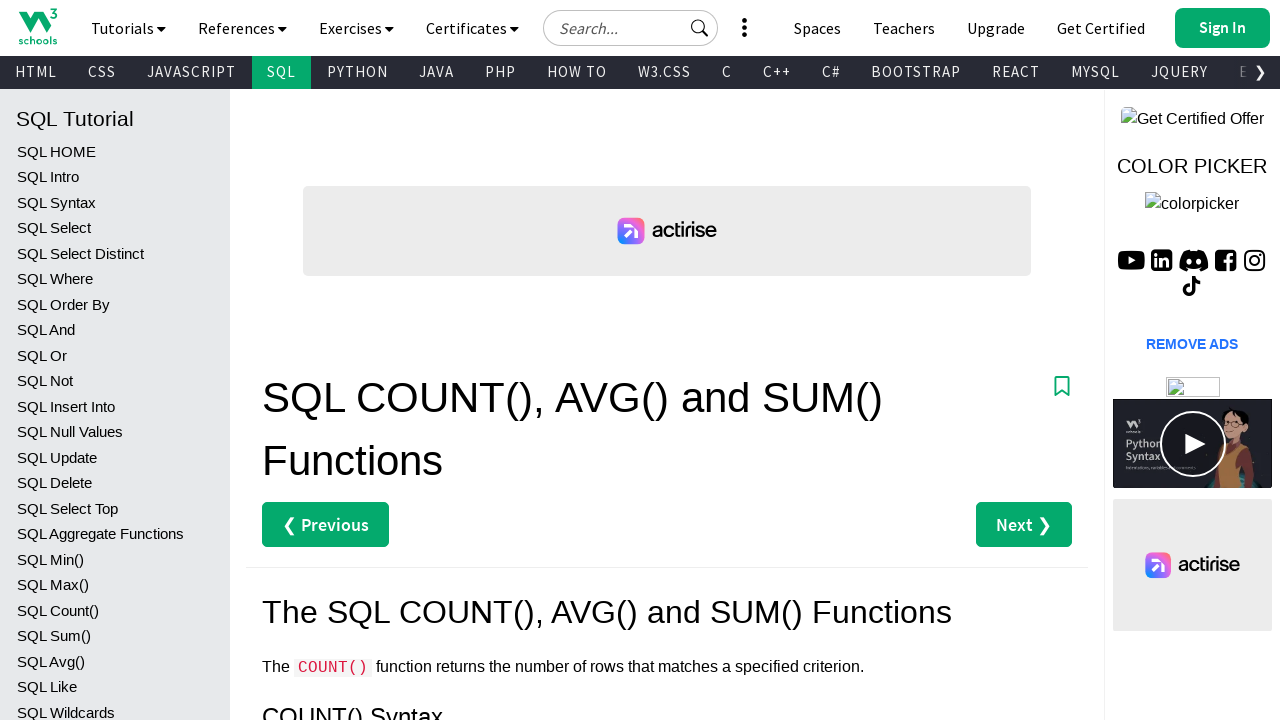

Verified product name 1: 'Chais' matches expected value
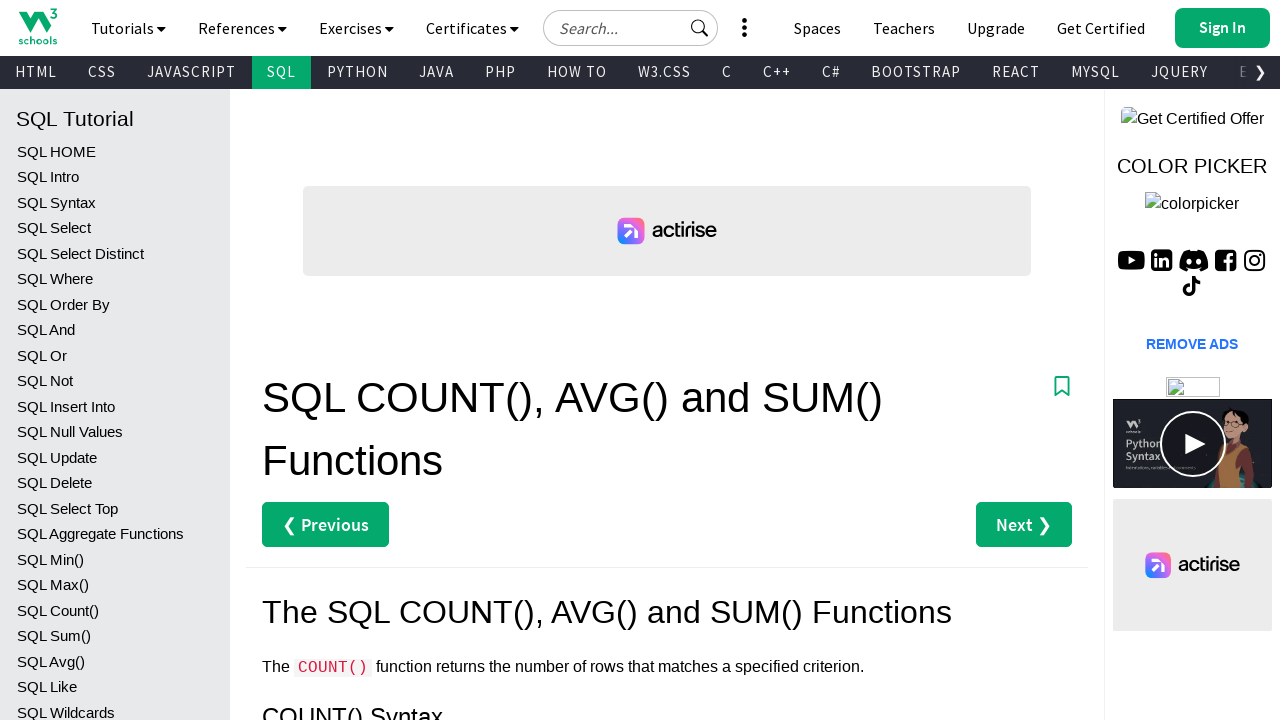

Verified product name 2: 'Chang' matches expected value
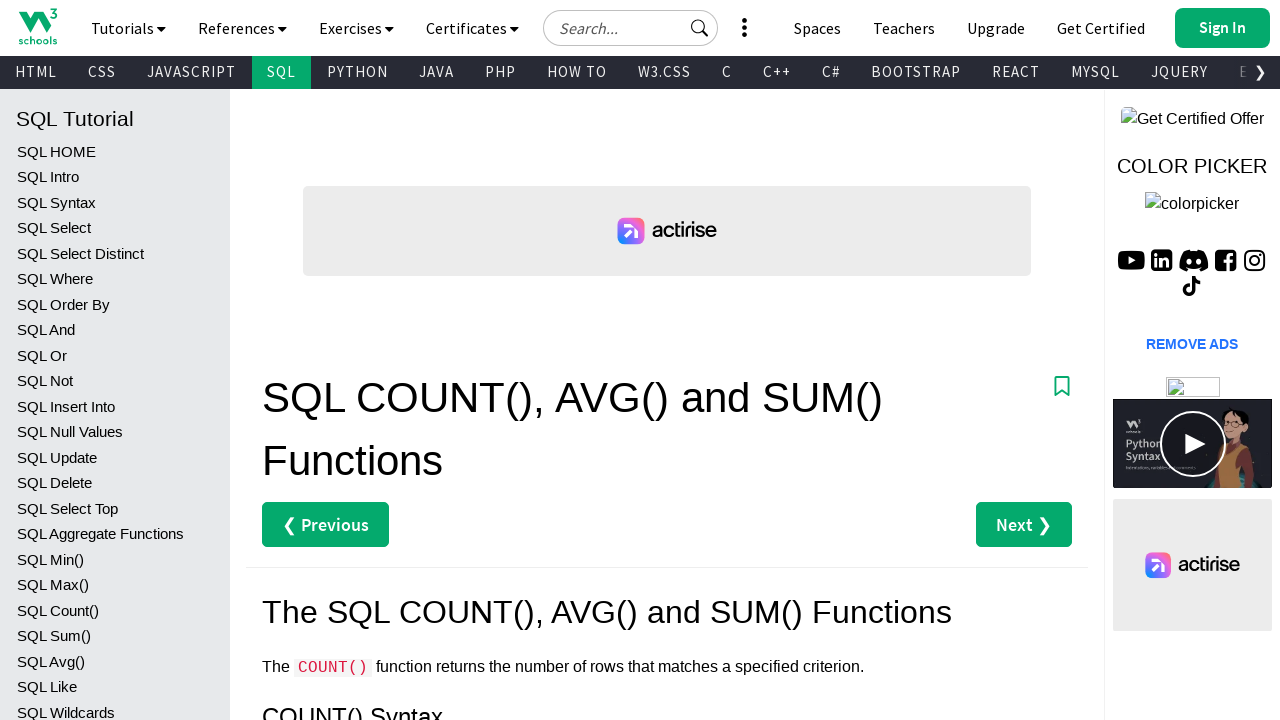

Verified product name 3: 'Aniseed Syrup' matches expected value
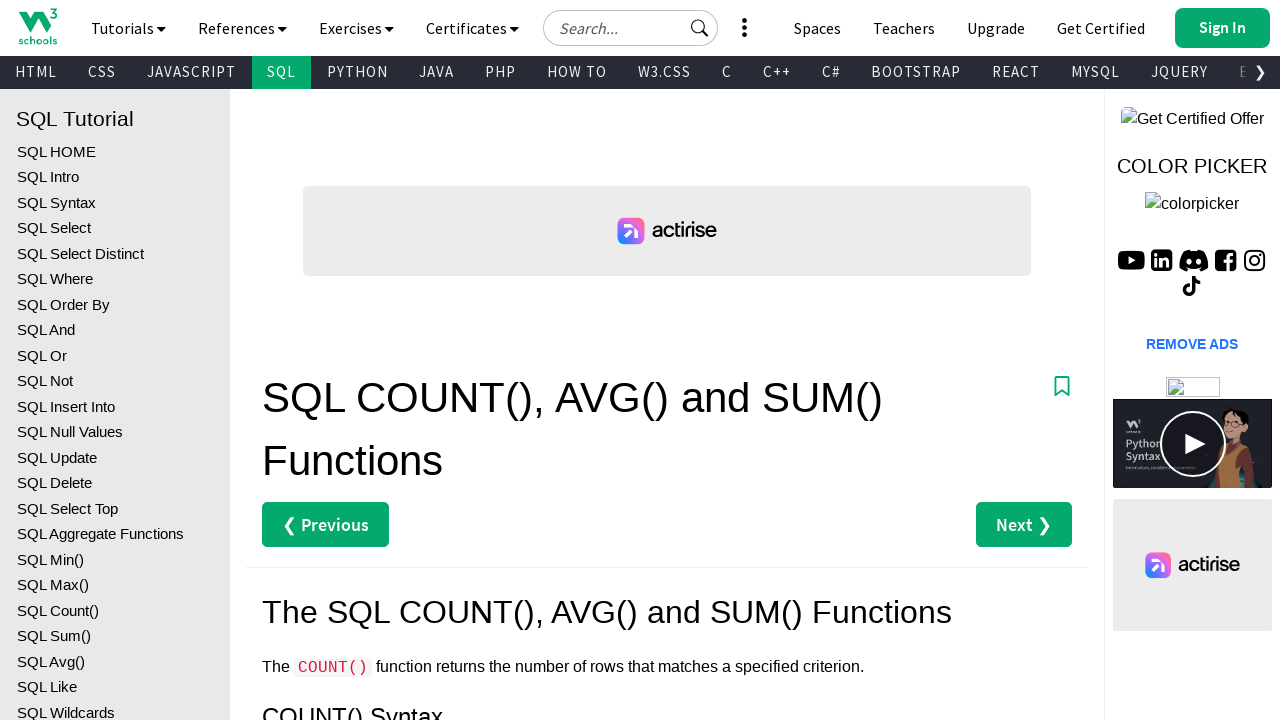

Verified product name 4: 'Chef Anton's Cajun Seasoning' matches expected value
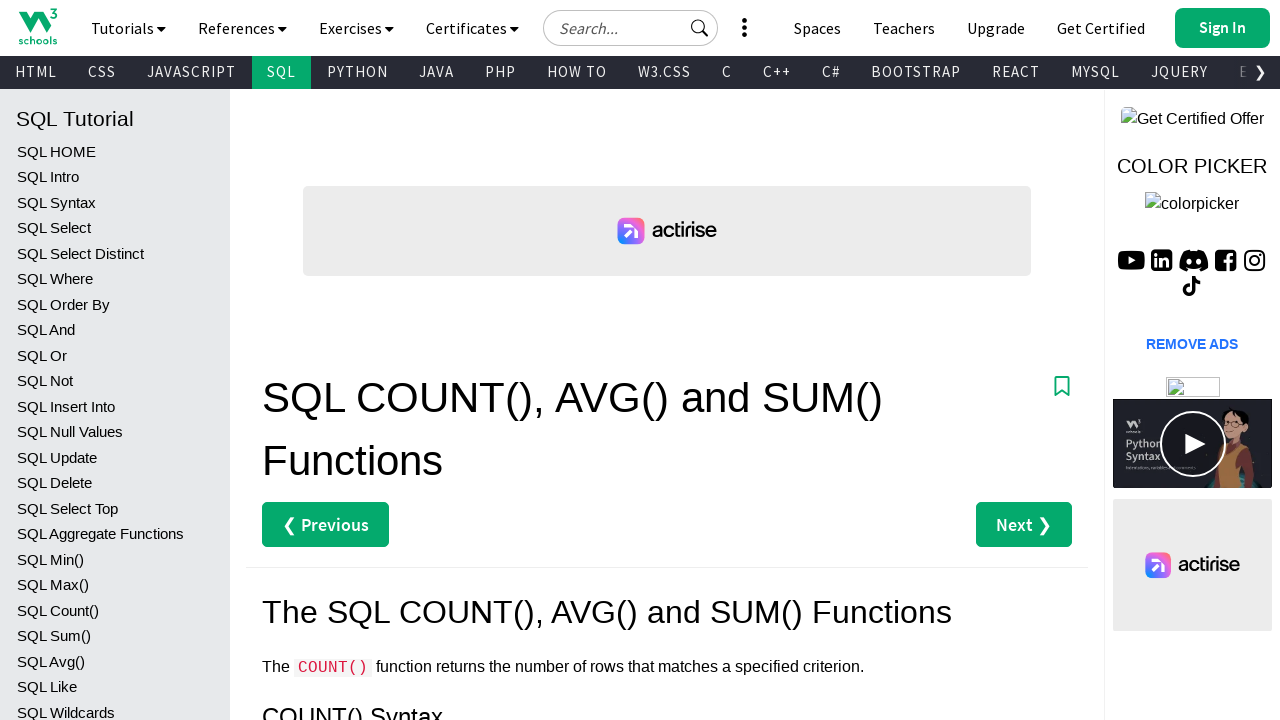

Verified product name 5: 'Chef Anton's Gumbo Mix' matches expected value
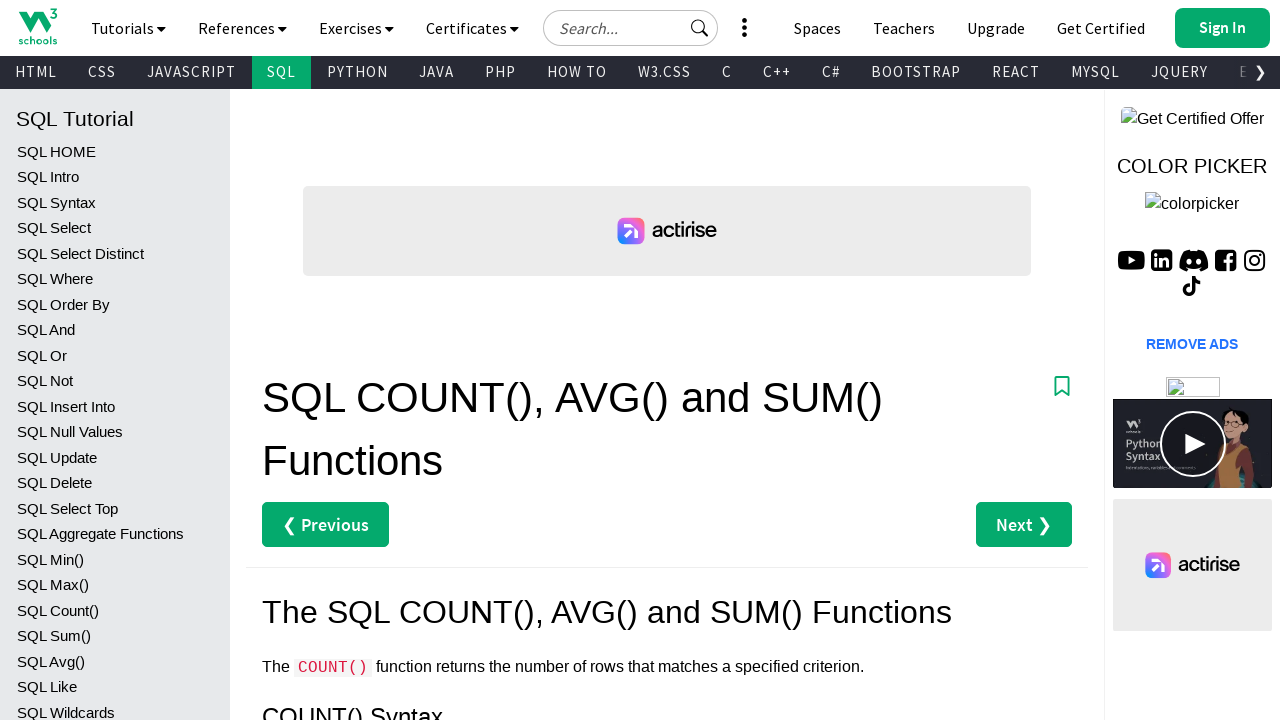

All product name verifications passed successfully
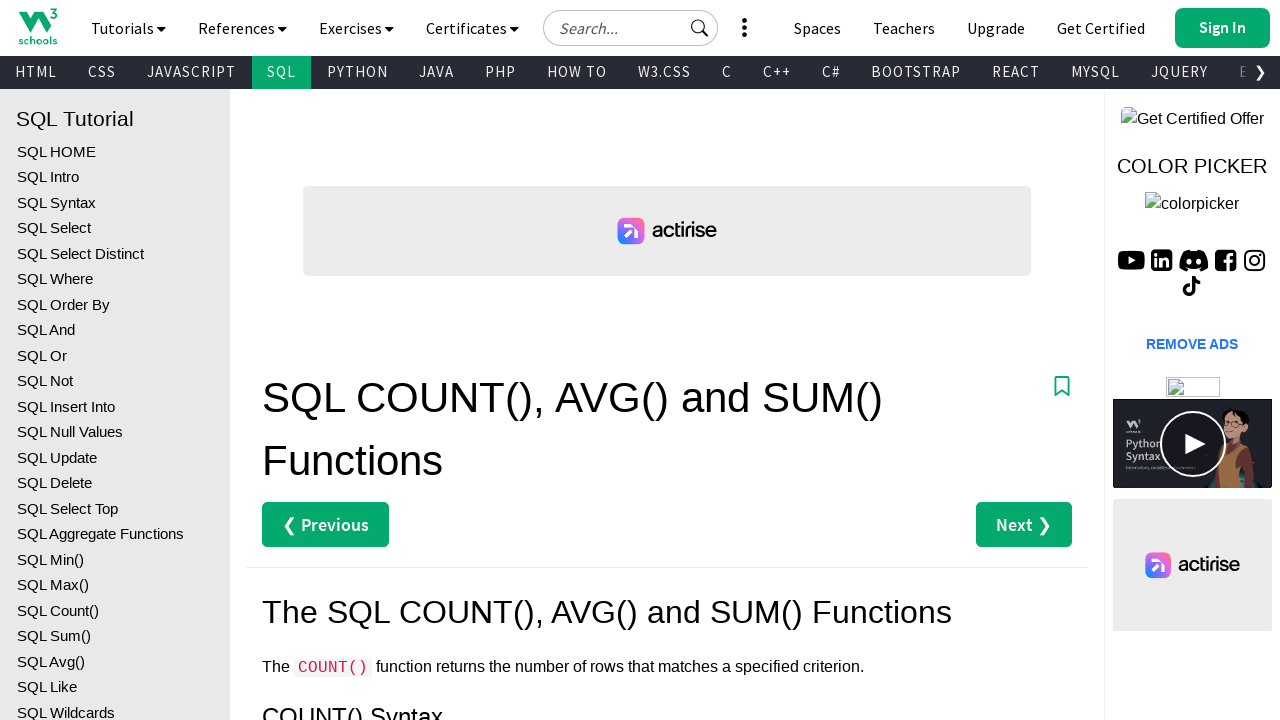

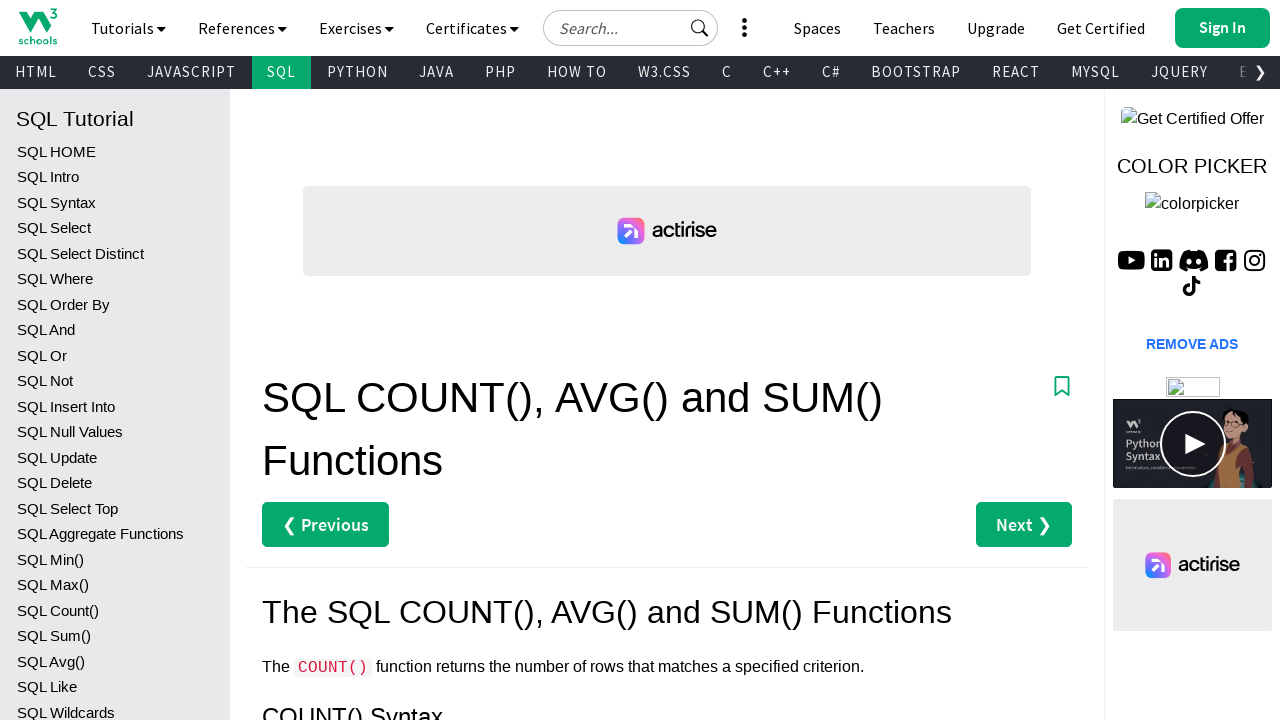